Tests browser back navigation by clicking Documentation link then navigating back to the homepage

Starting URL: https://www.selenium.dev/

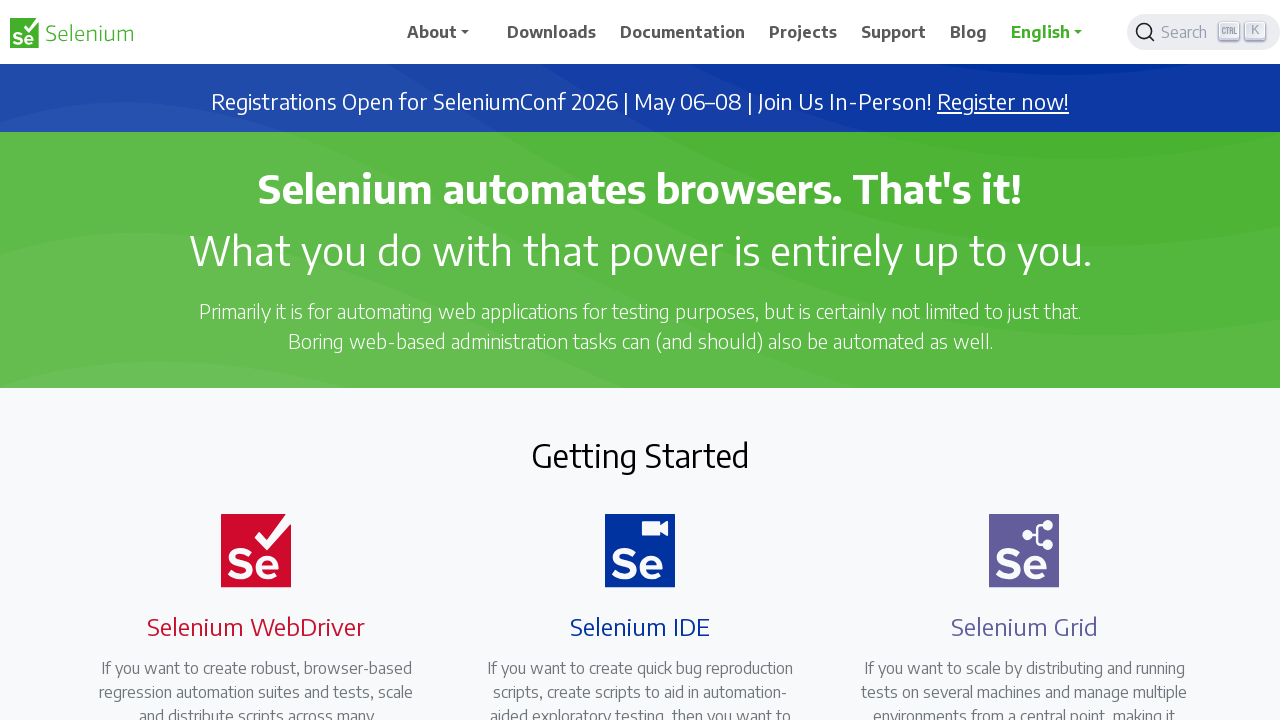

Verified initial page title is 'Selenium'
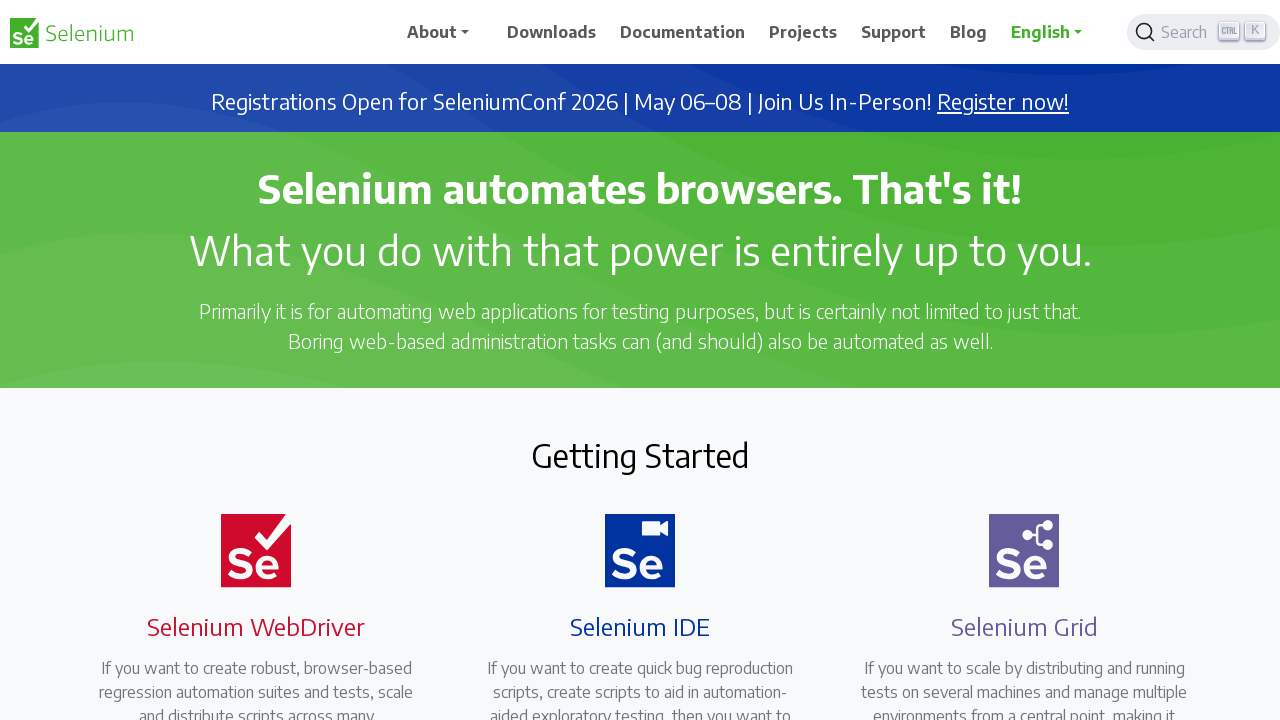

Clicked on Documentation link in the menu at (683, 32) on a:has-text('Documentation')
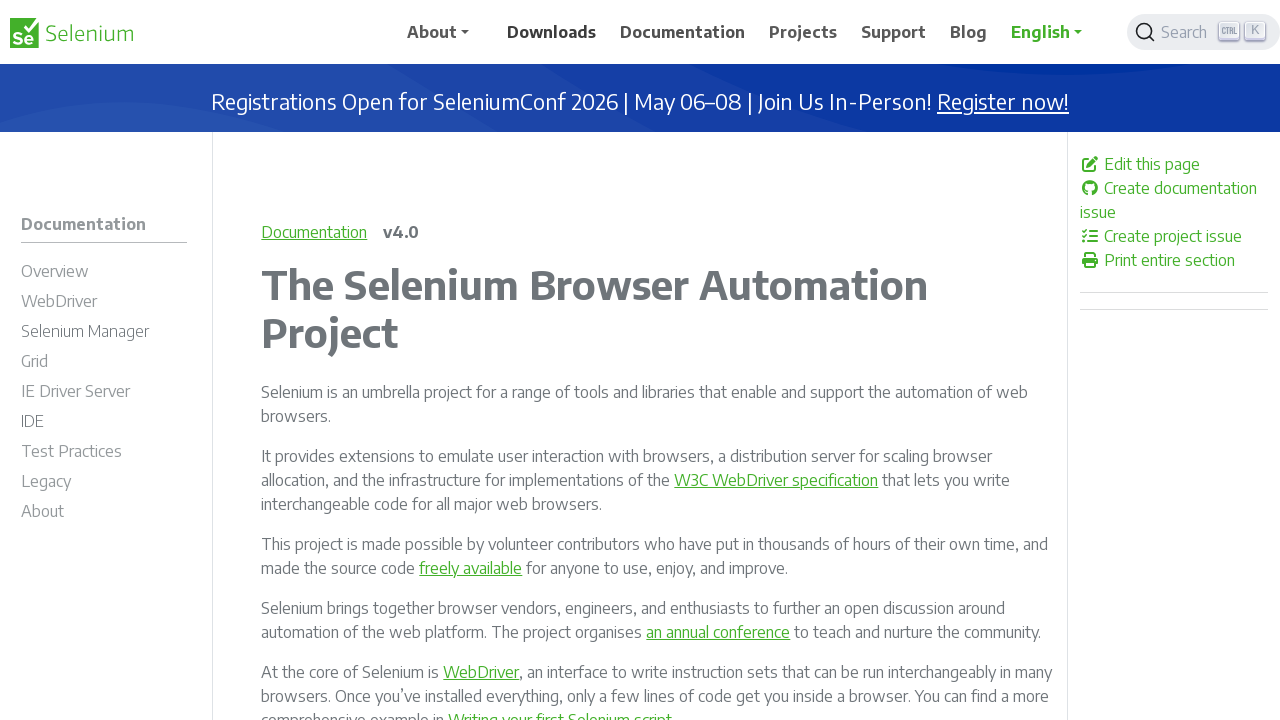

Documentation page loaded (domcontentloaded)
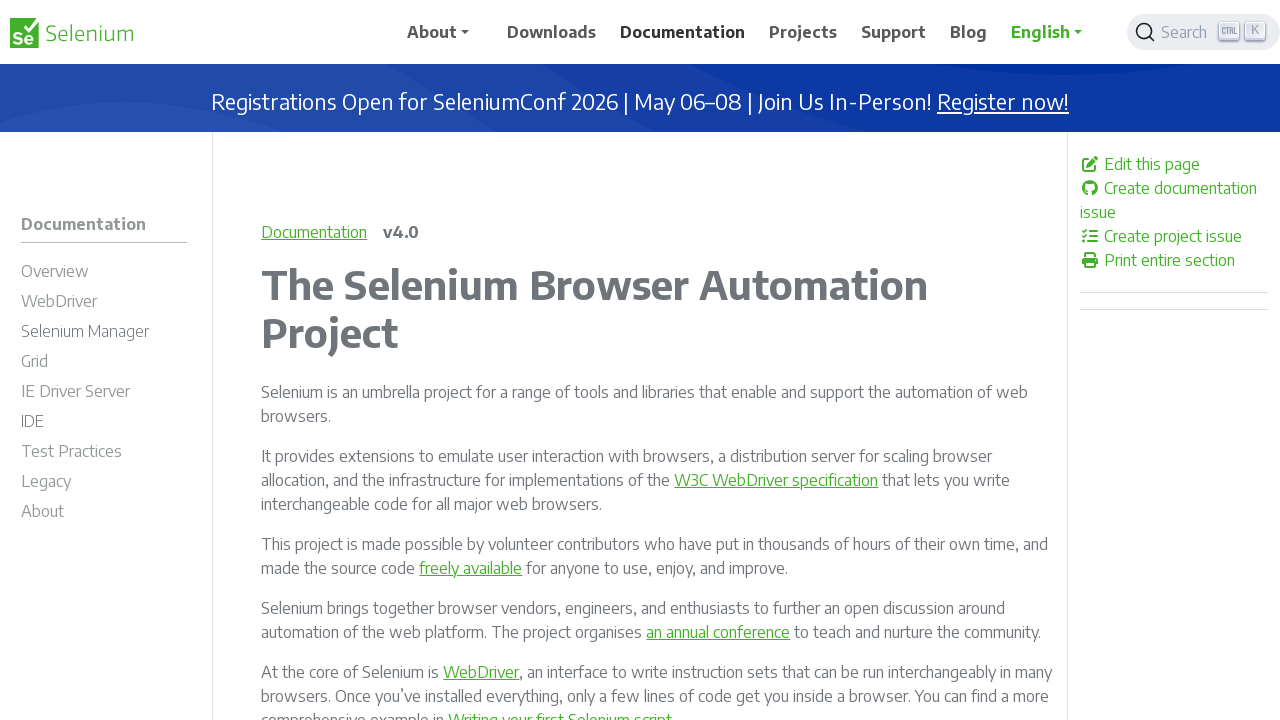

Verified Documentation page title is correct
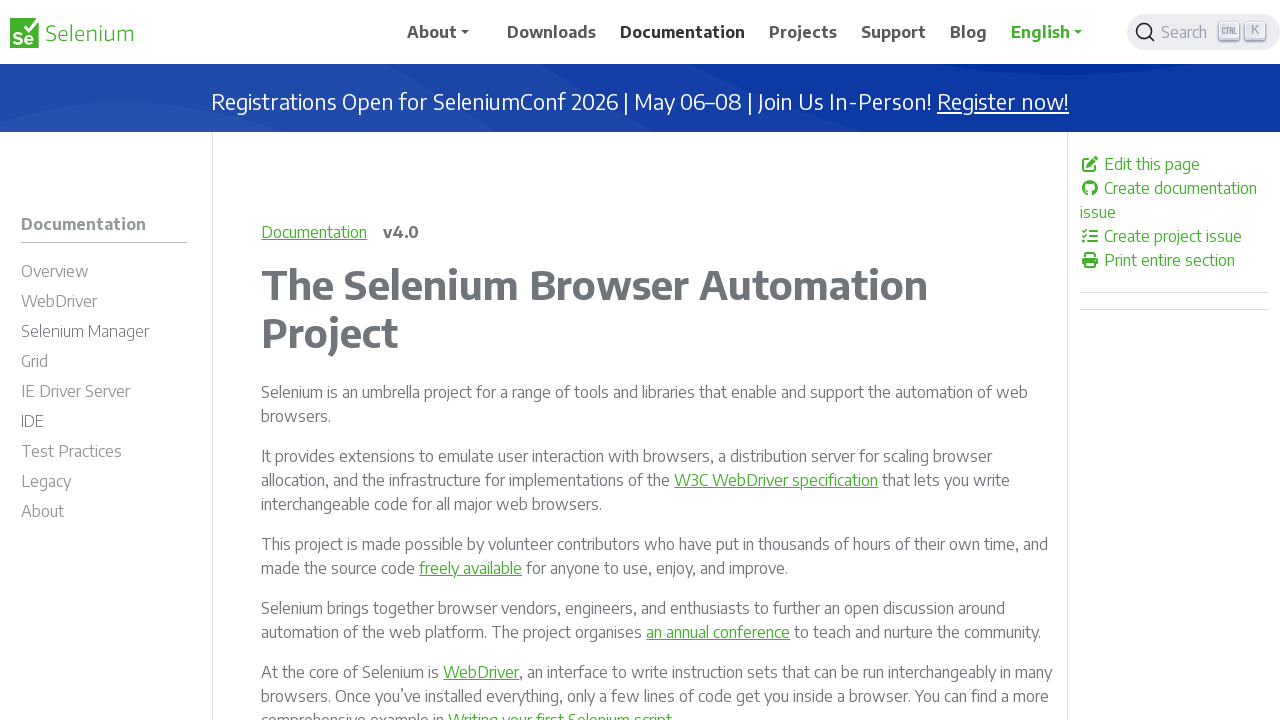

Navigated back to homepage using browser back button
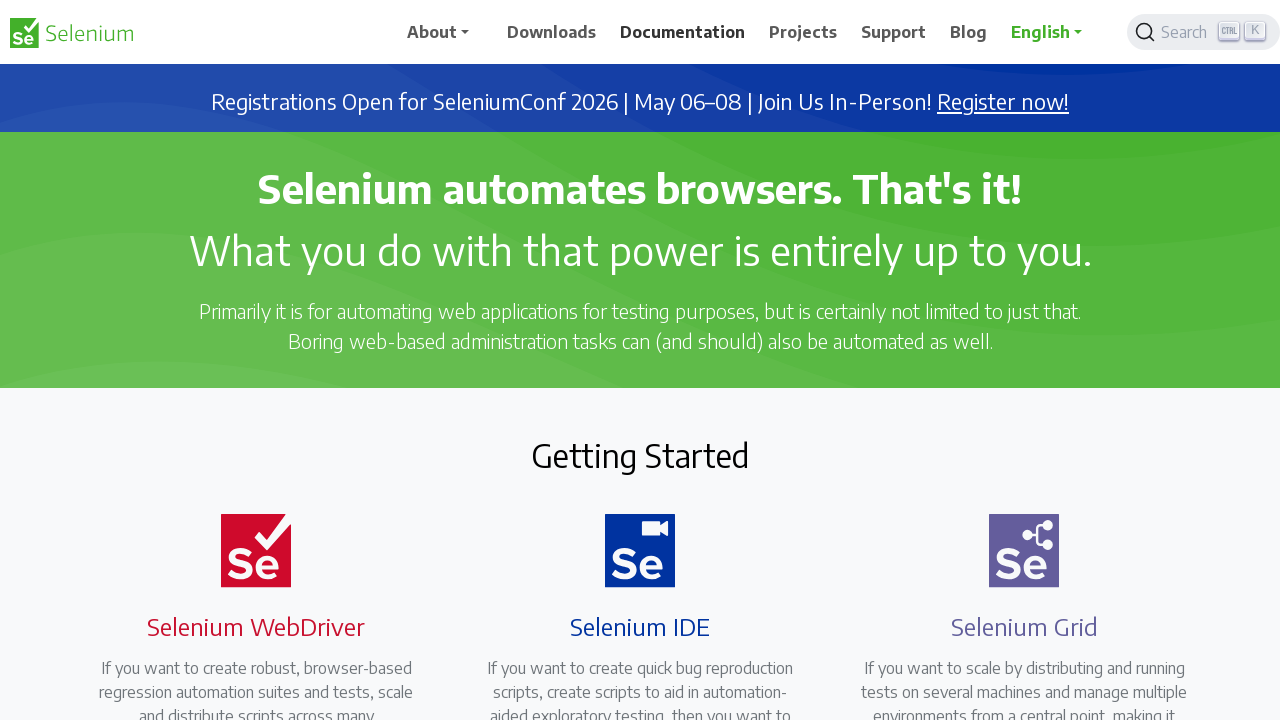

Verified we're back on the homepage with title 'Selenium'
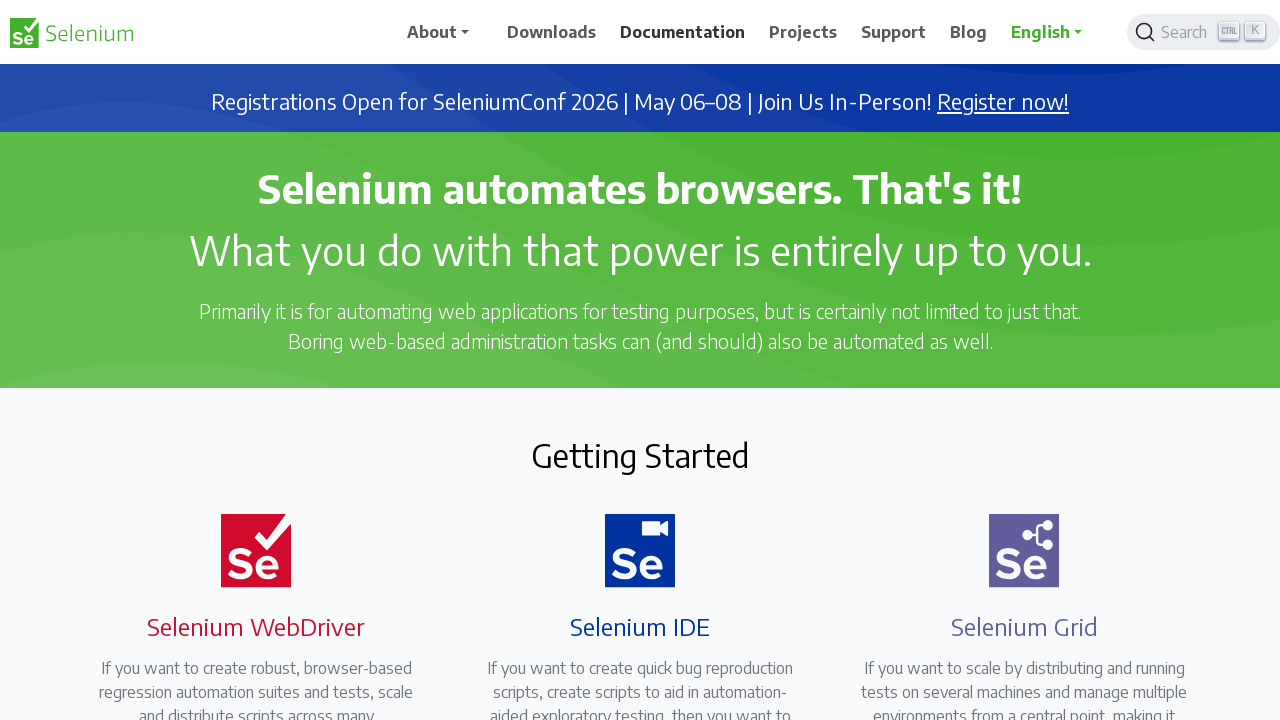

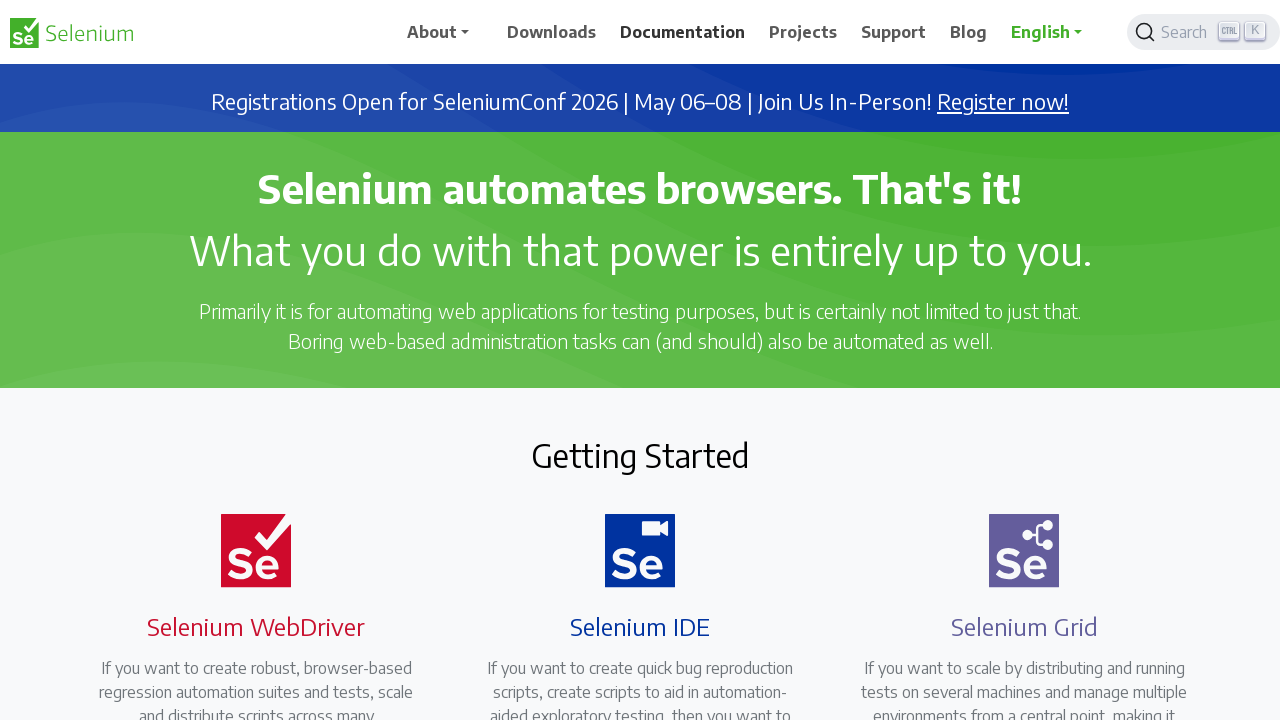